Navigates to the Selenium HQ download page and maximizes the browser window to verify page accessibility.

Starting URL: https://www.seleniumhq.org/download/

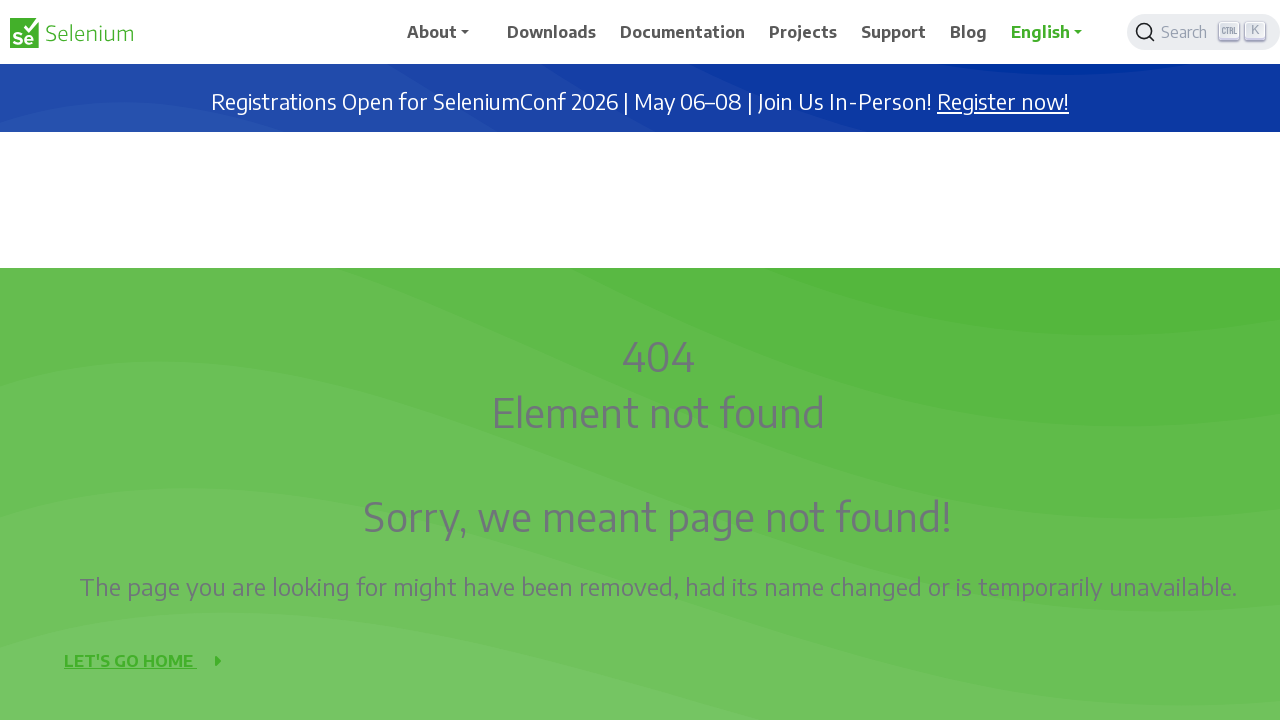

Set viewport to 1920x1080 to maximize browser window
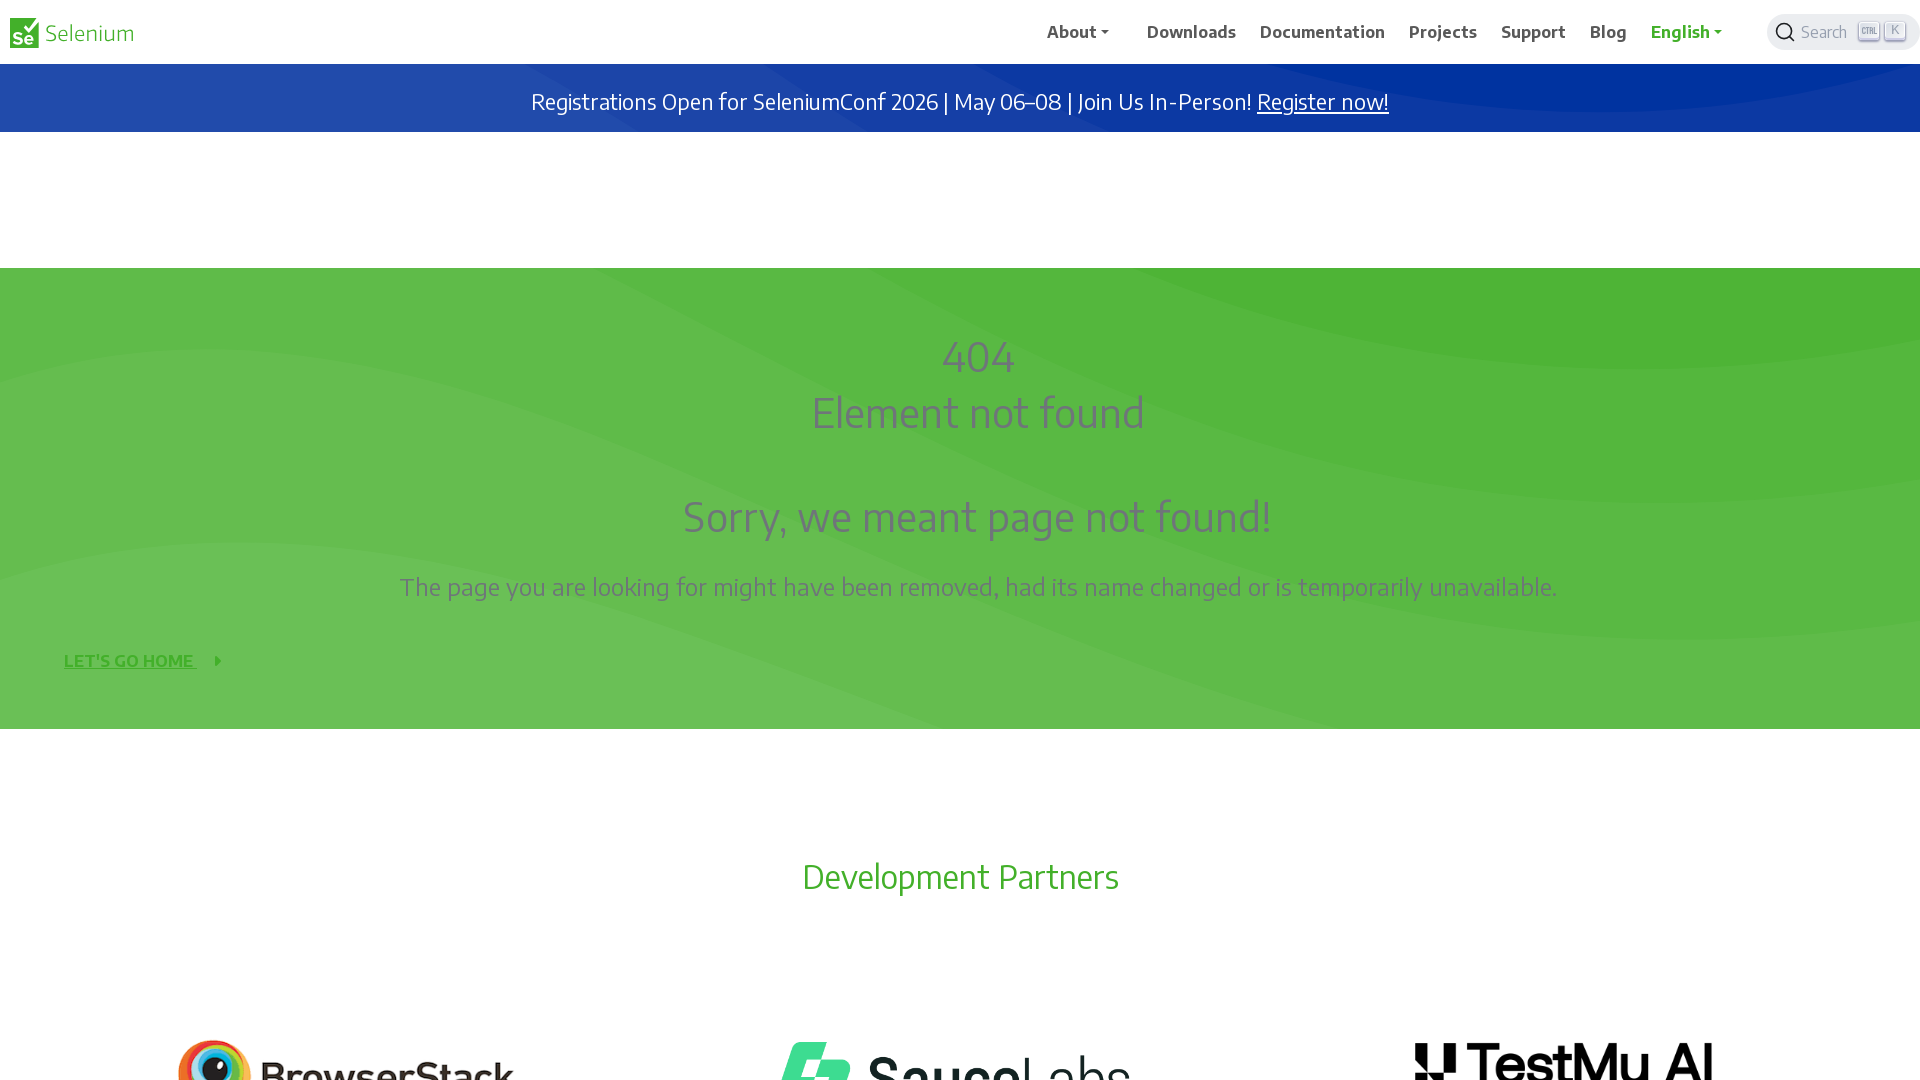

Selenium HQ download page fully loaded
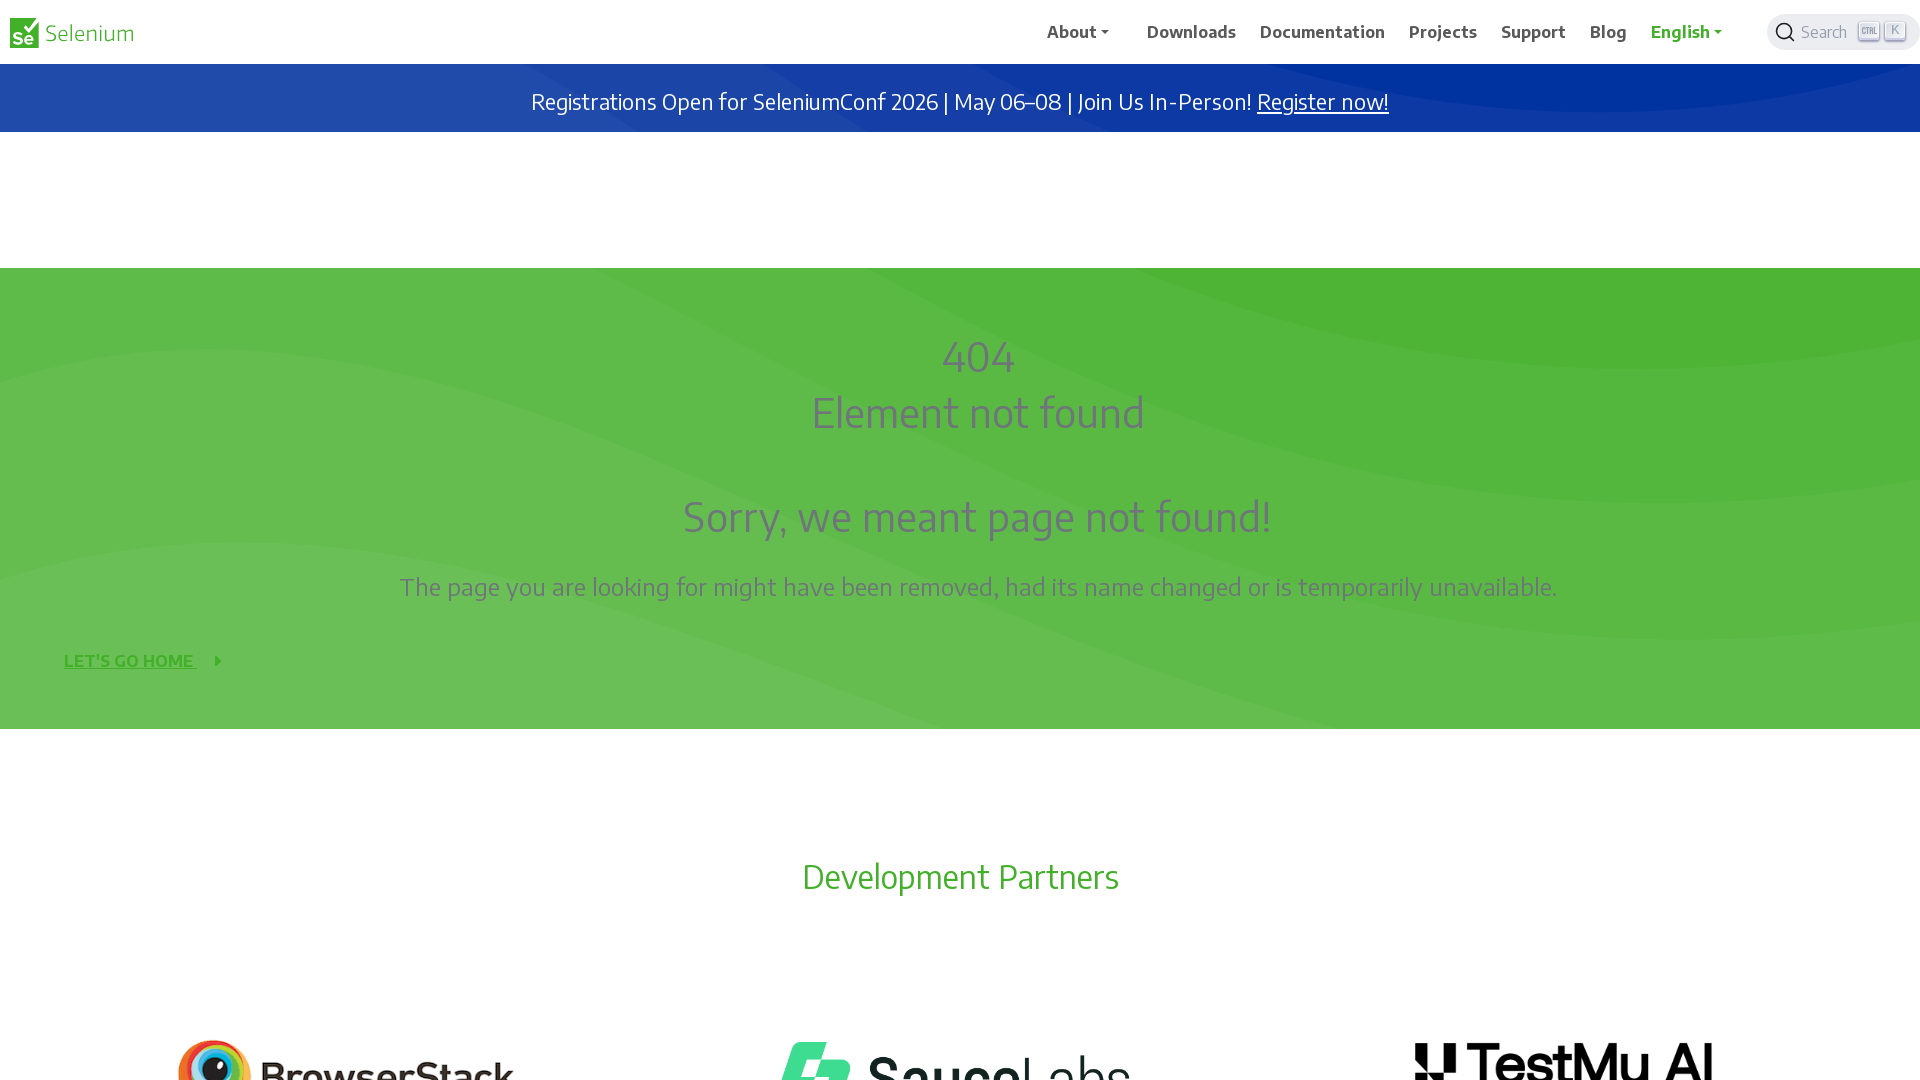

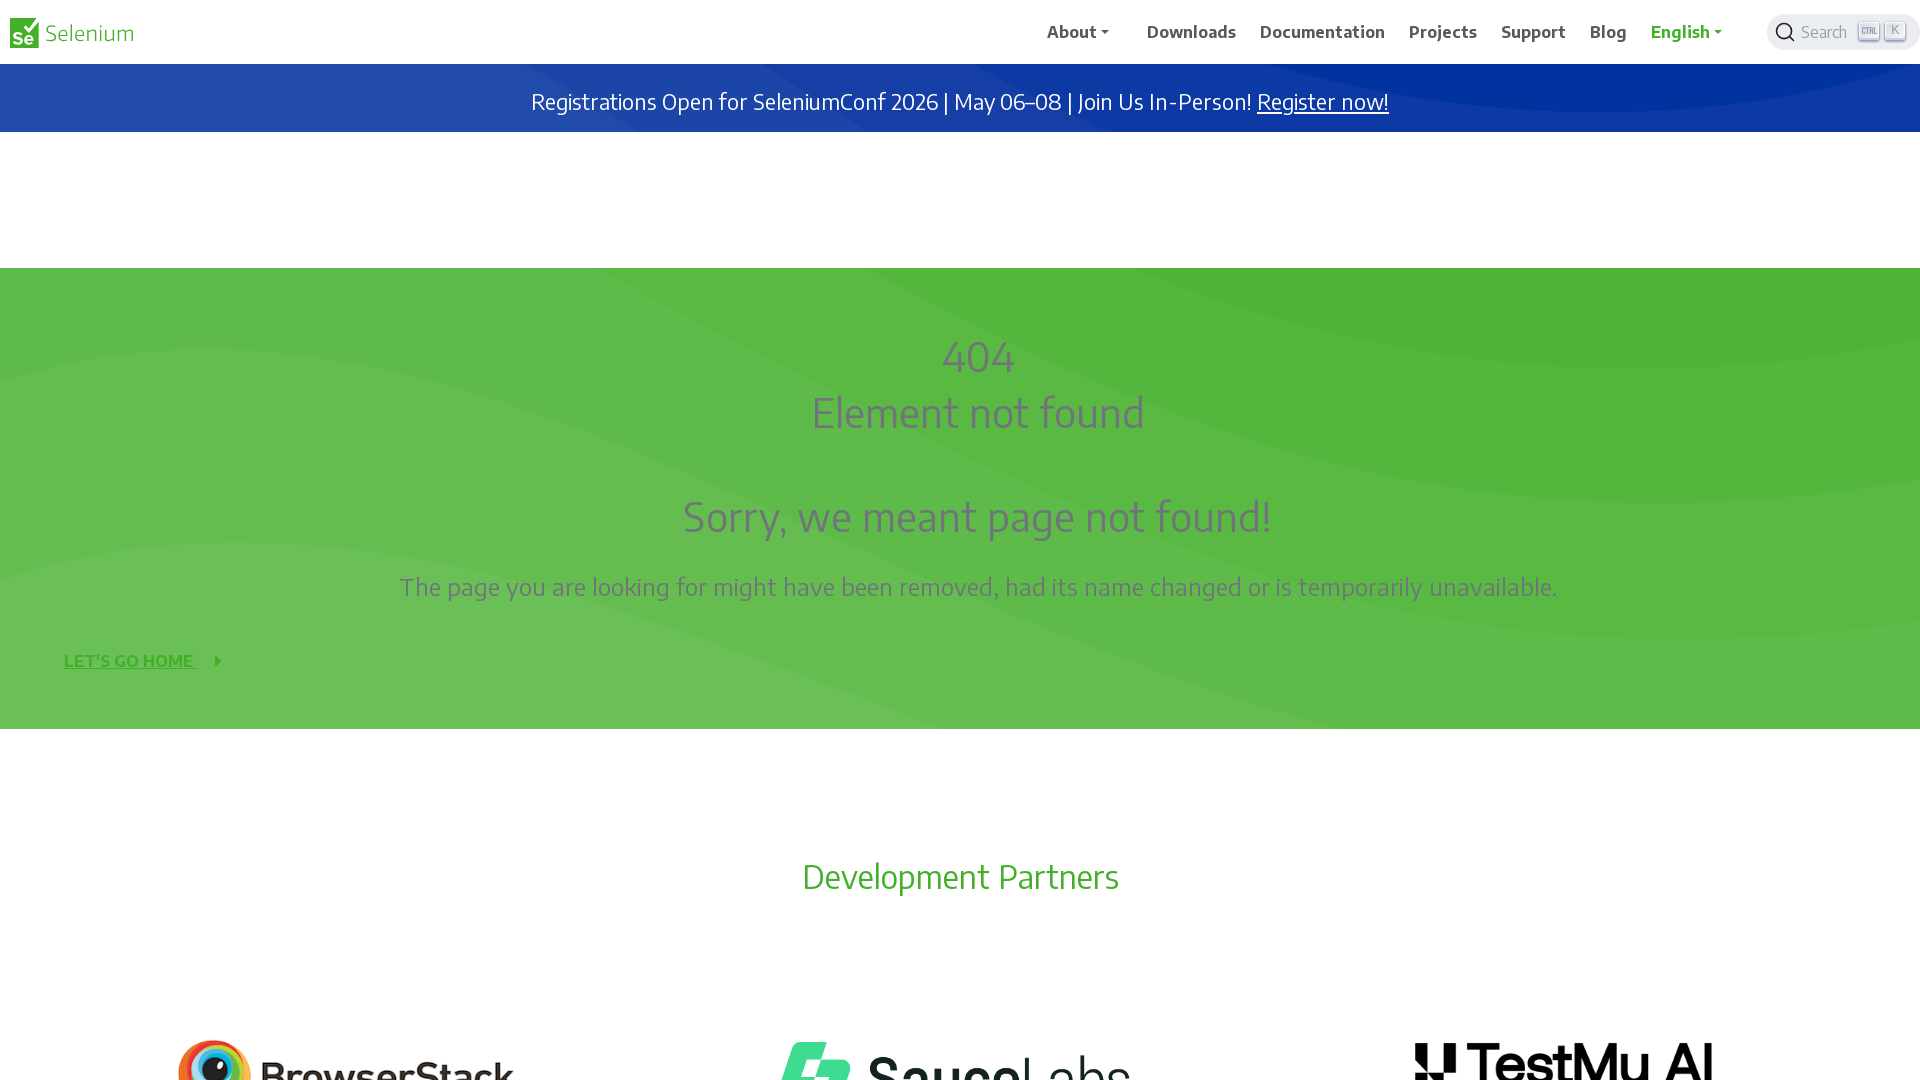